Tests navigation to an edit page and fills in an email field to verify form interaction

Starting URL: http://www.leafground.com/

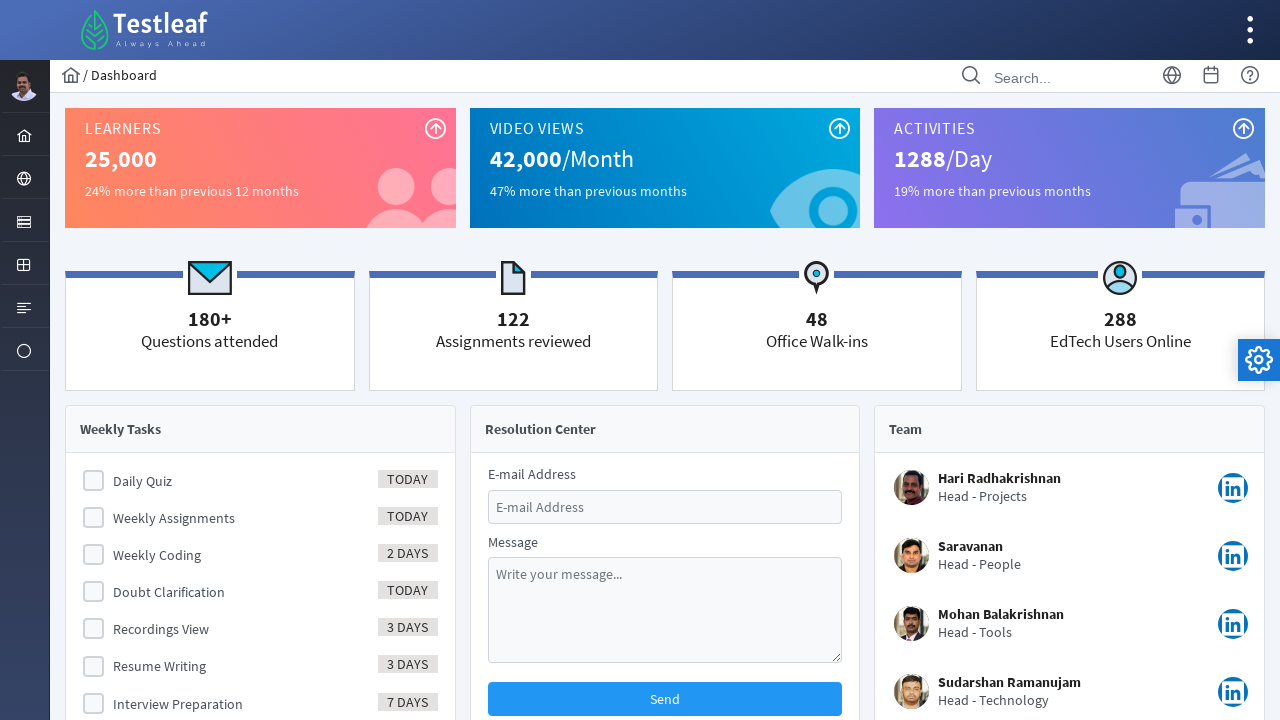

Clicked Edit link to navigate to edit page at (968, 530) on text=Edit
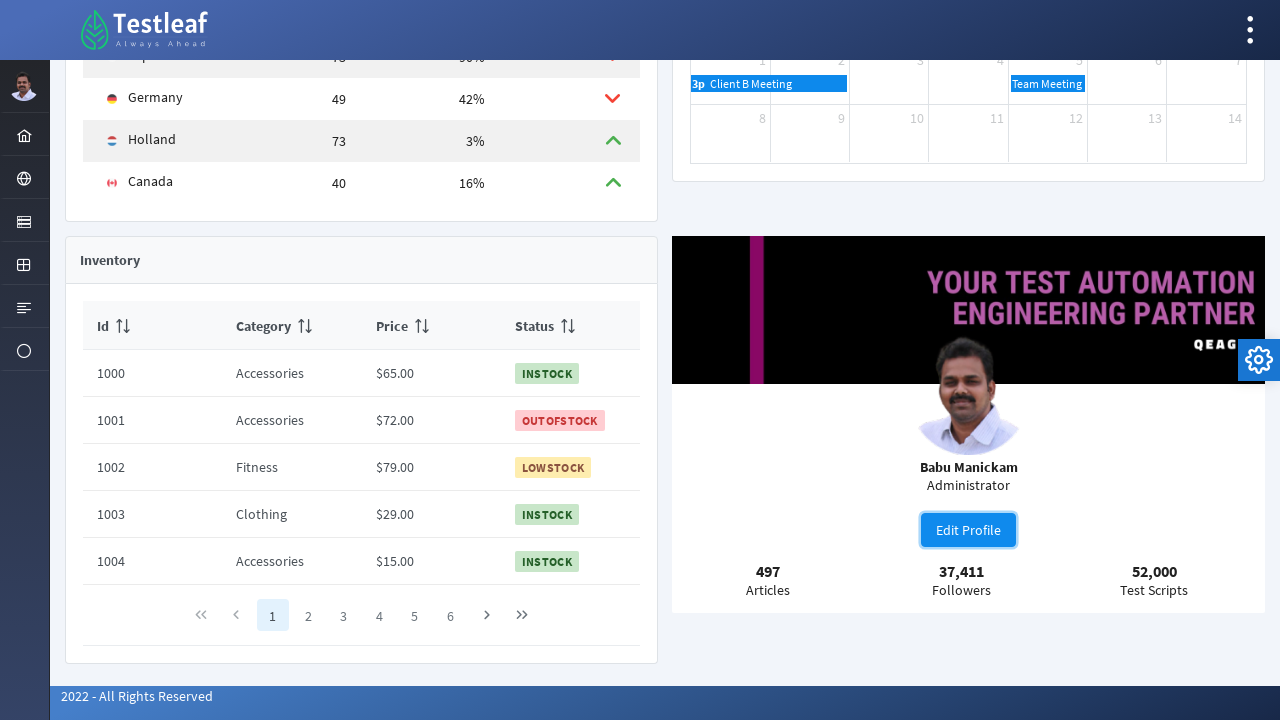

Email field loaded and became visible
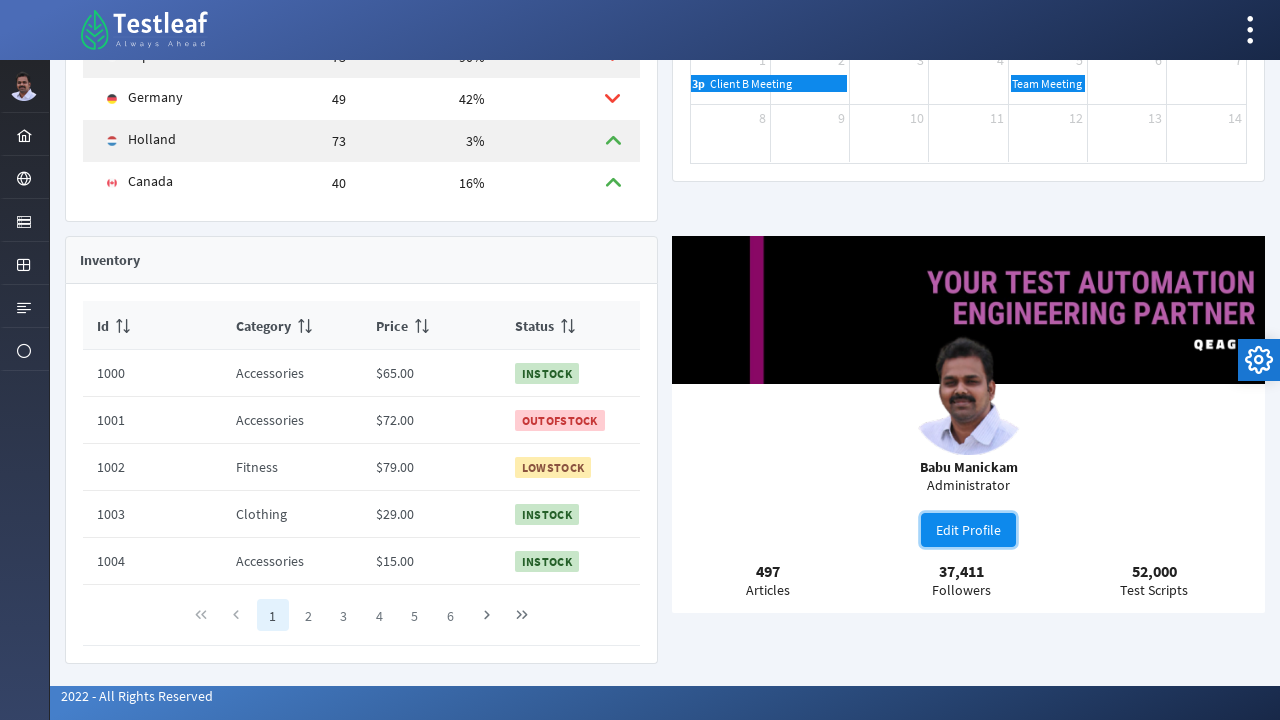

Filled email field with 'Vartika' on #email
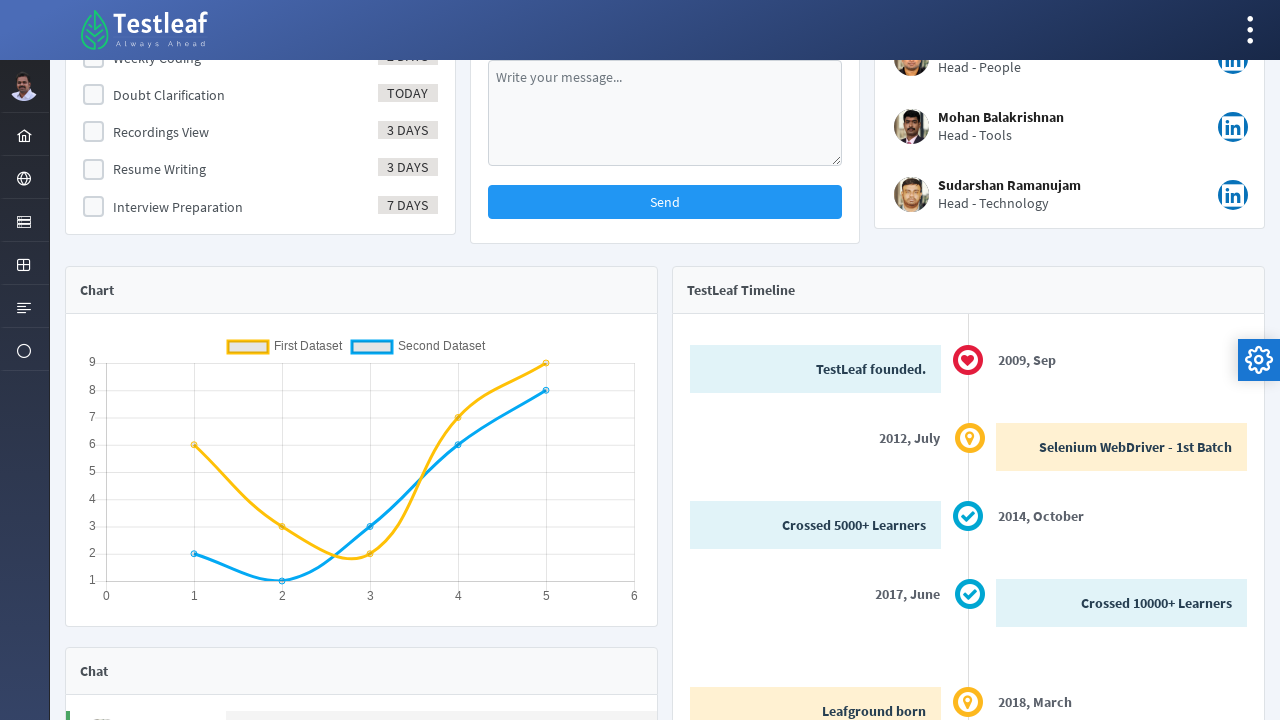

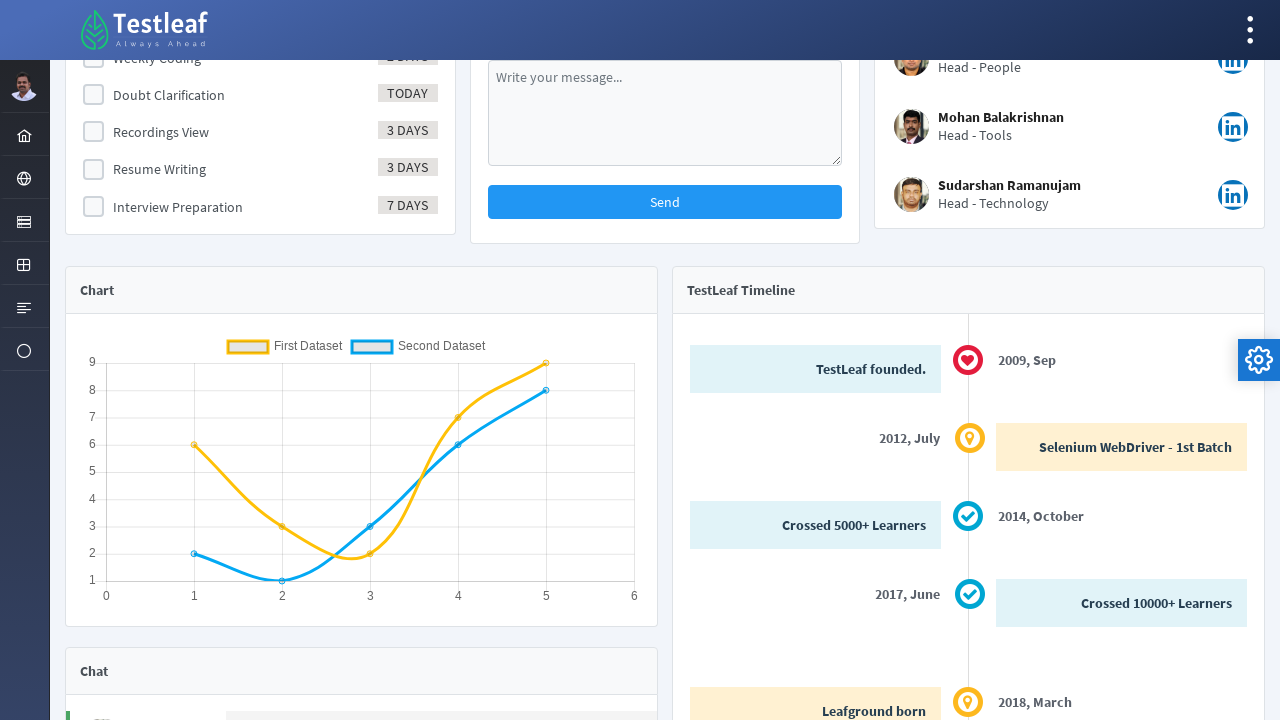